Tests various form elements on an automation practice page including input fields, radio buttons, checkboxes, and dropdown menus by filling values, checking/unchecking options, and selecting dropdown items.

Starting URL: https://testautomationpractice.blogspot.com/

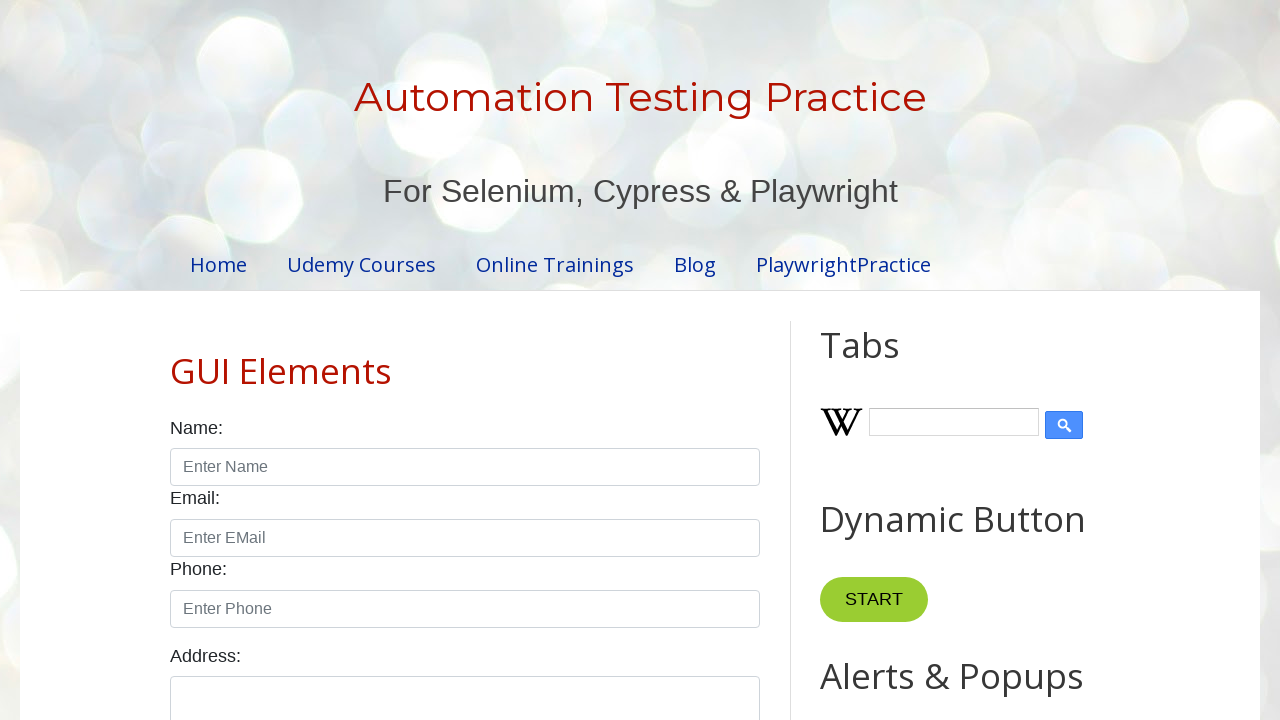

Verified that 'Automation Testing Practice' heading is visible
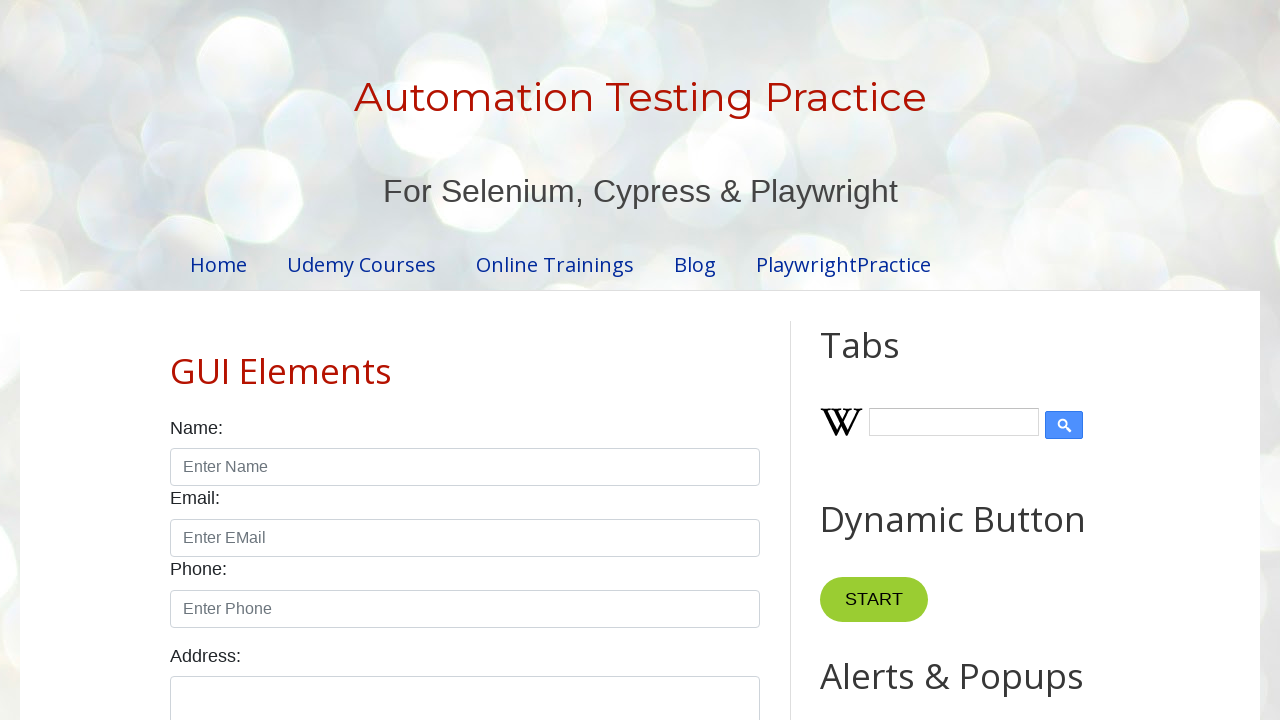

Clicked on Name input field at (465, 467) on xpath=//input[@id="name"]
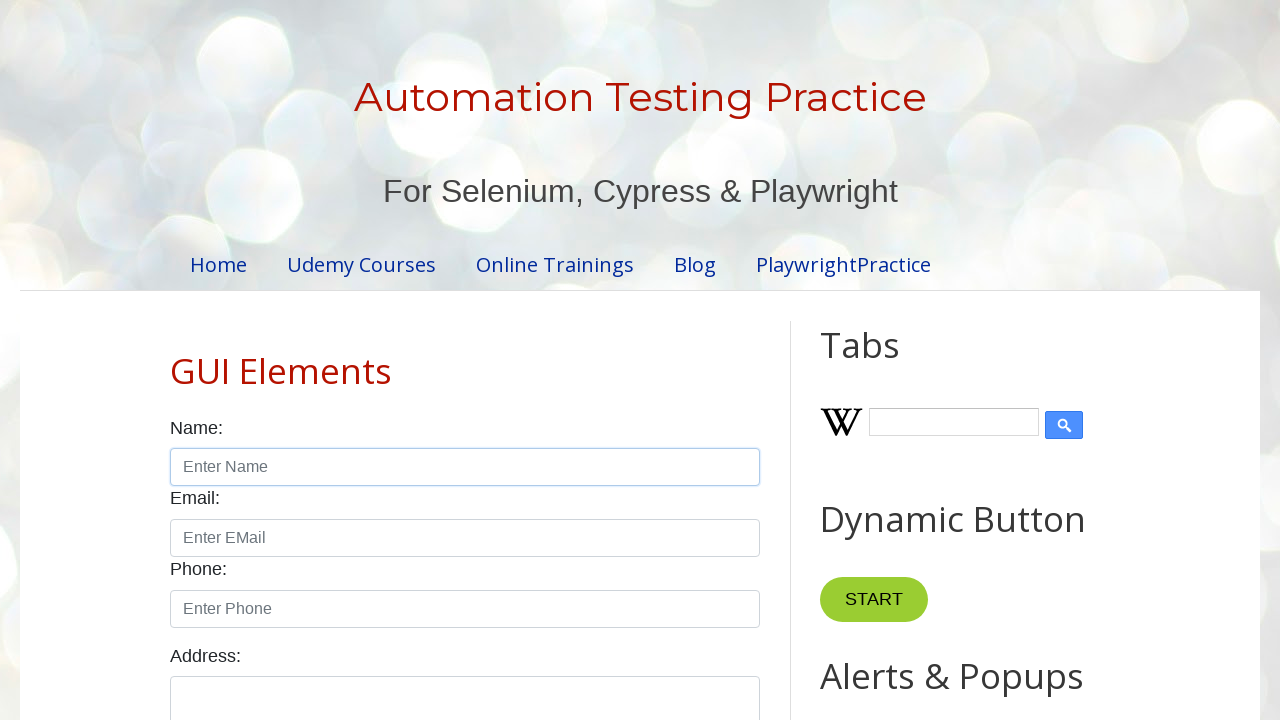

Filled Name field with 'Test123' on //input[@id="name"]
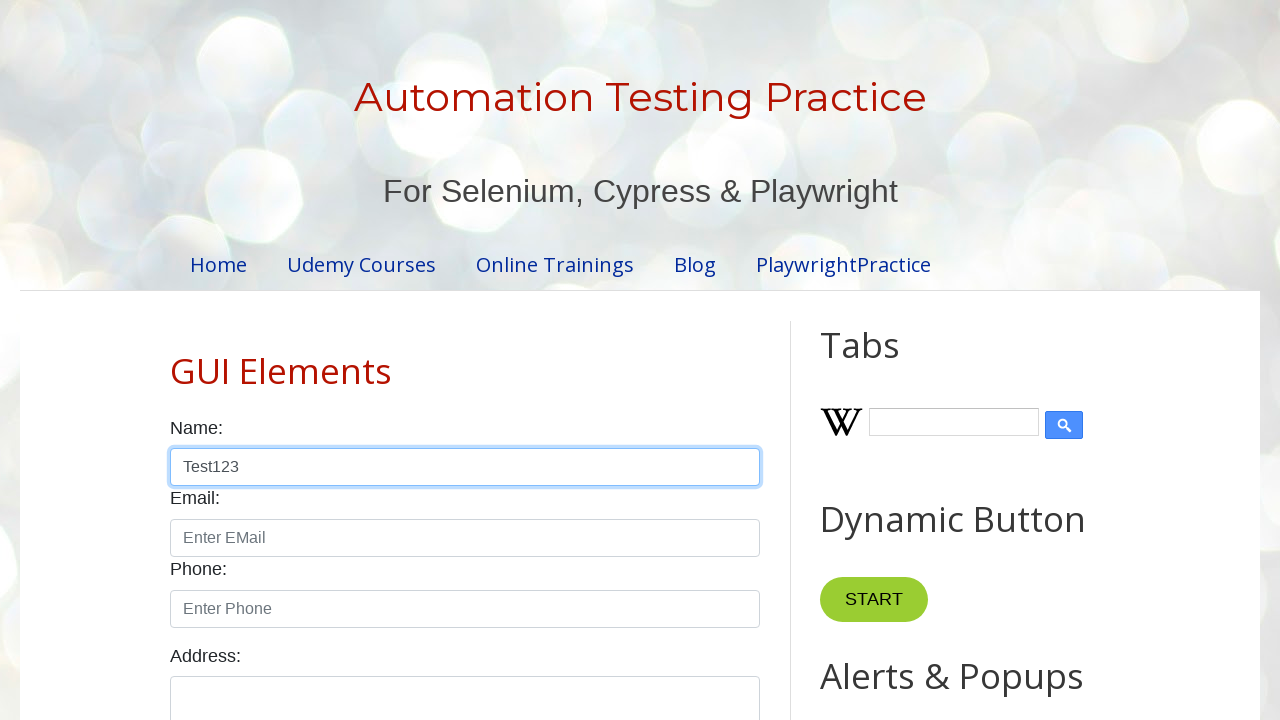

Clicked on Email input field at (465, 538) on xpath=//input[@id="email"]
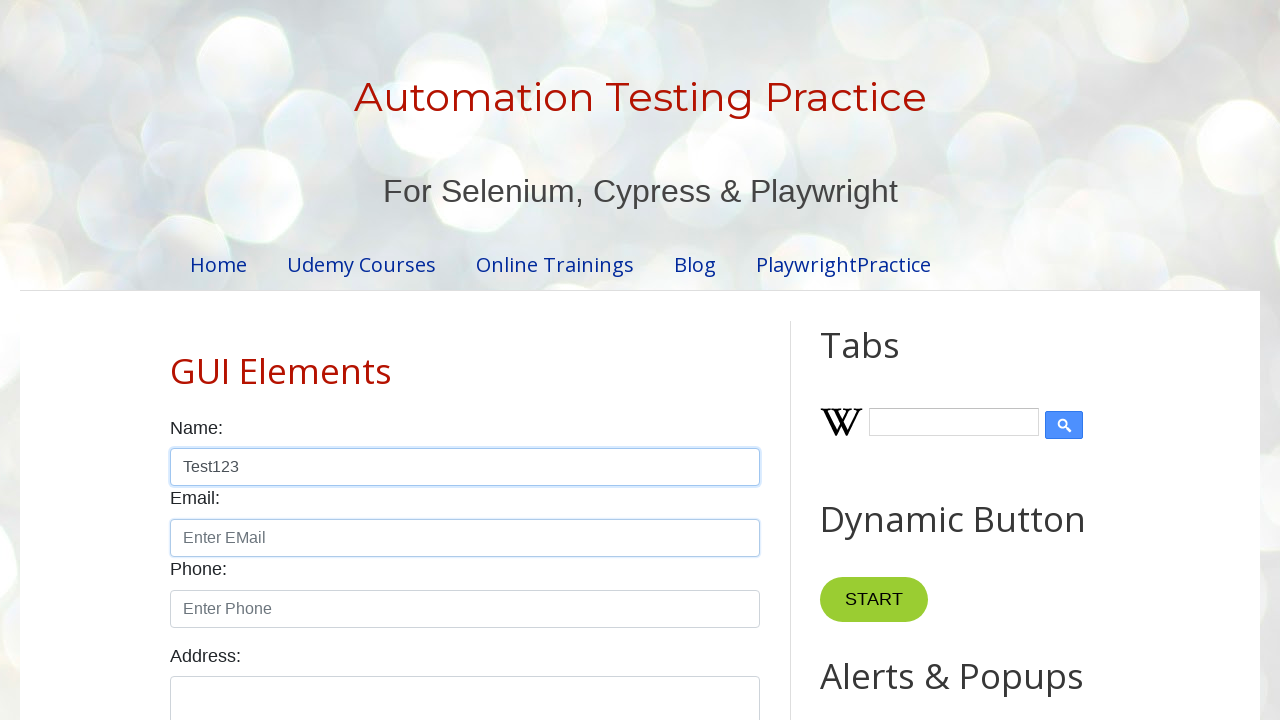

Filled Email field with 'Test123@mailinator.com' on //input[@id="email"]
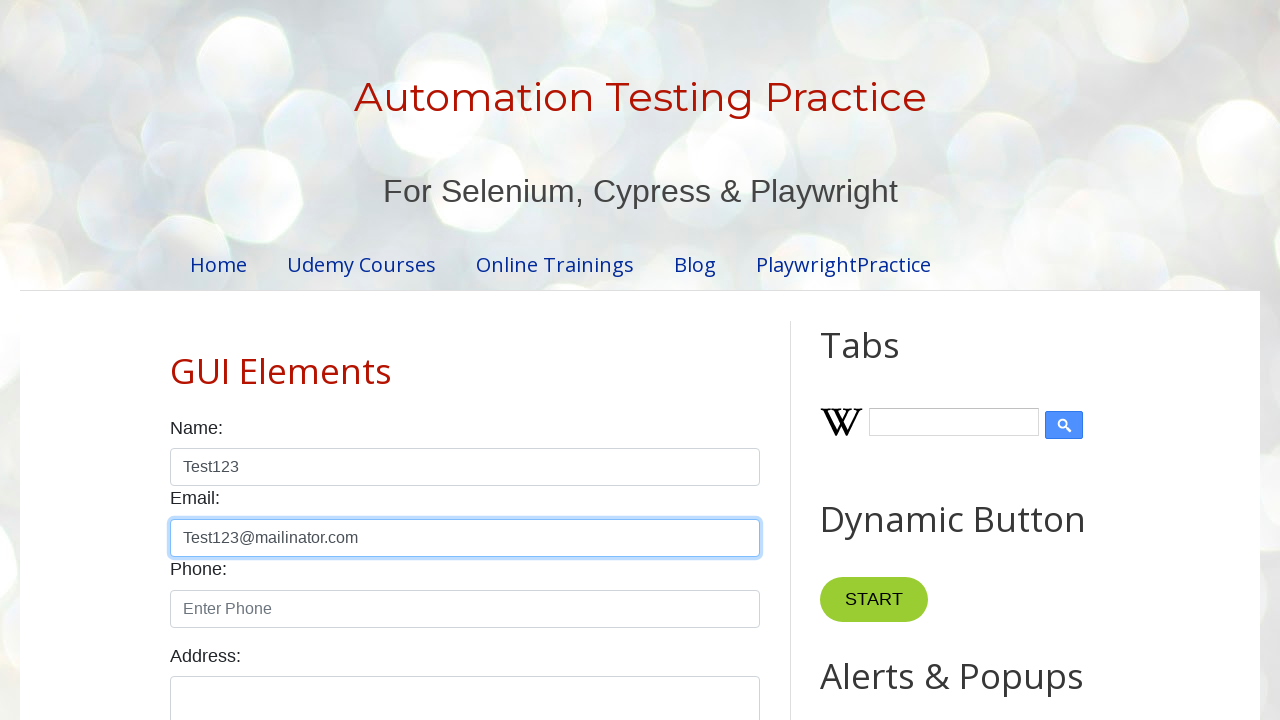

Clicked on Phone input field at (465, 609) on xpath=//input[@id="phone"]
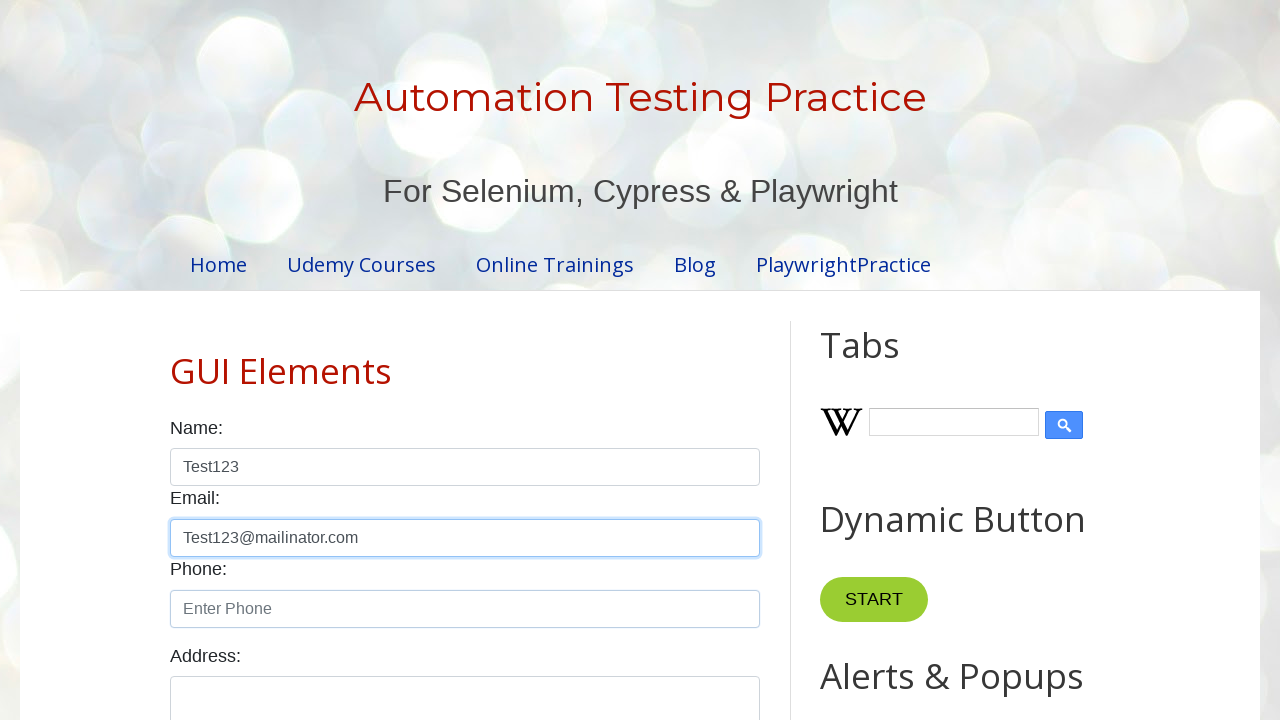

Filled Phone field with '123456789' on //input[@id="phone"]
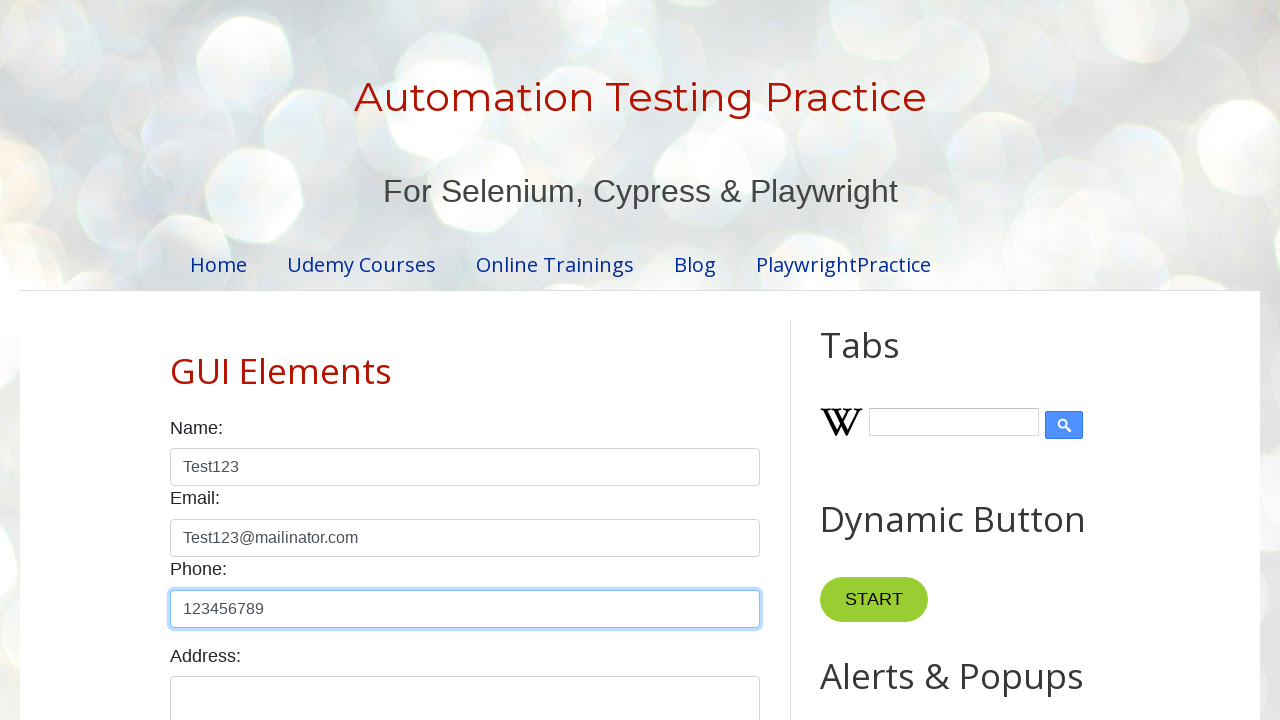

Clicked on Address textarea at (465, 690) on xpath=//textarea[@id="textarea"]
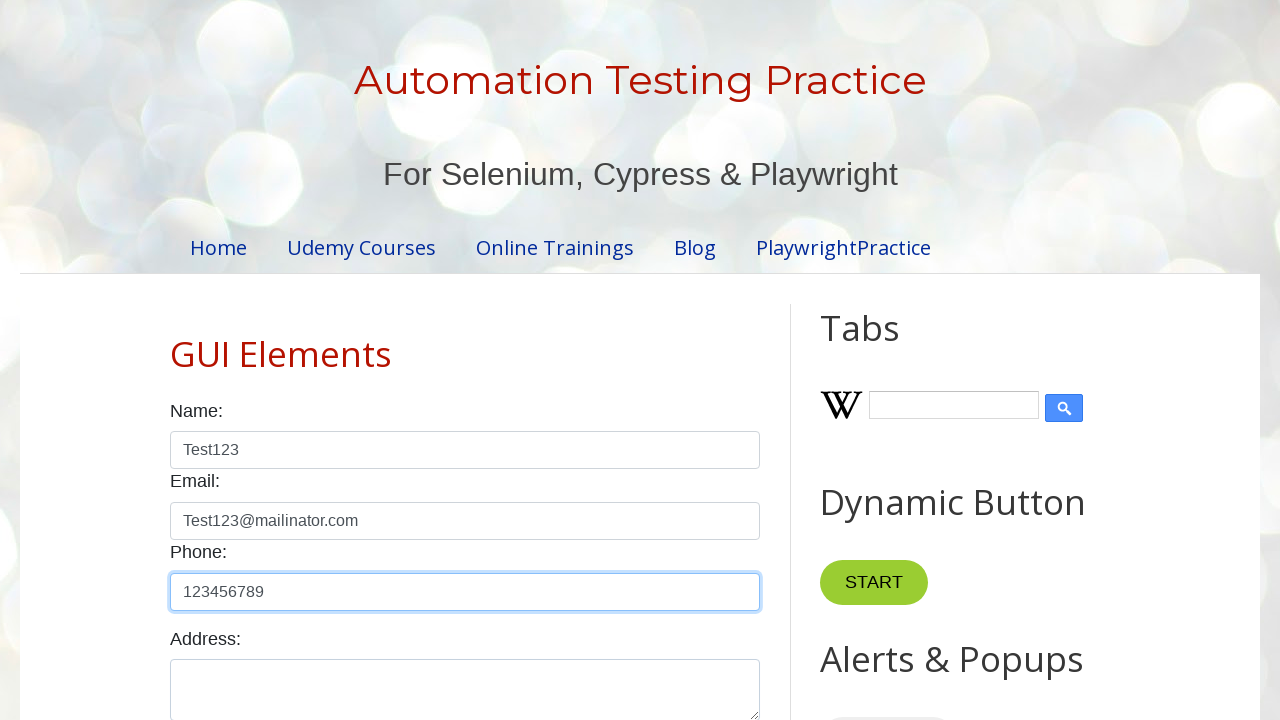

Filled Address field with 'This is Testing purpose' on //textarea[@id="textarea"]
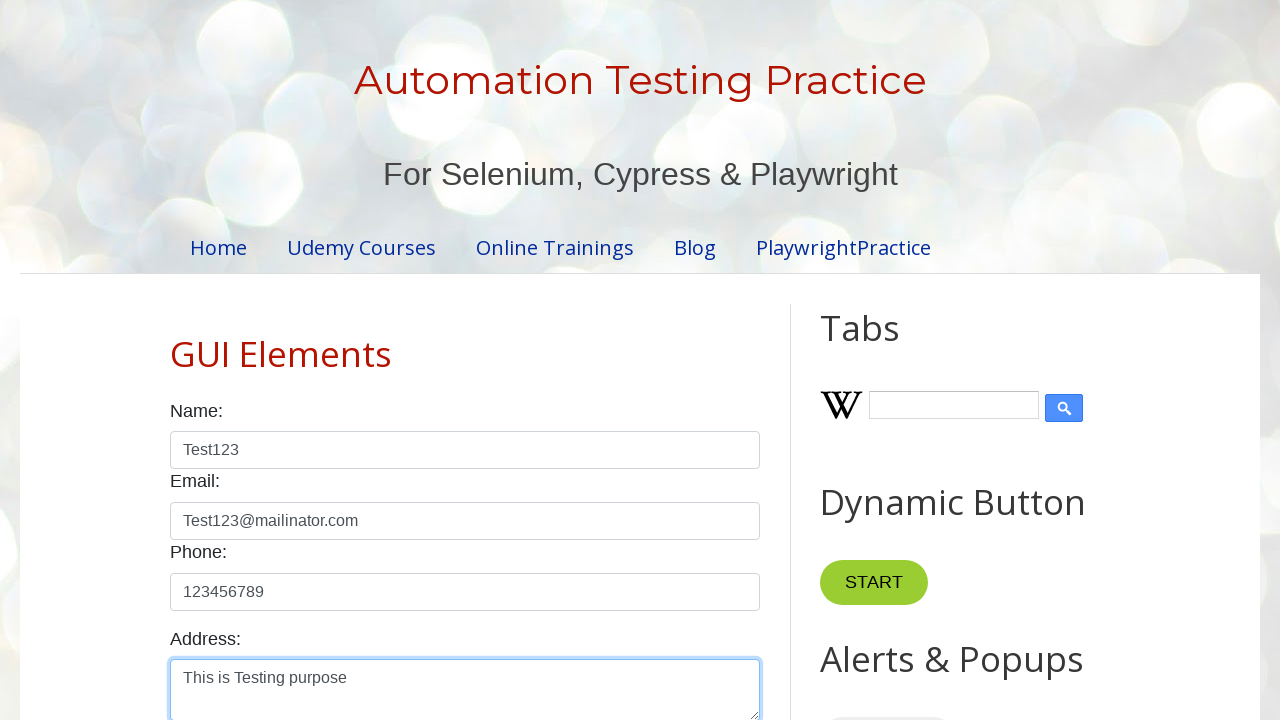

Selected Female radio button at (250, 360) on xpath=//input[@class="form-check-input" and @id="female"]
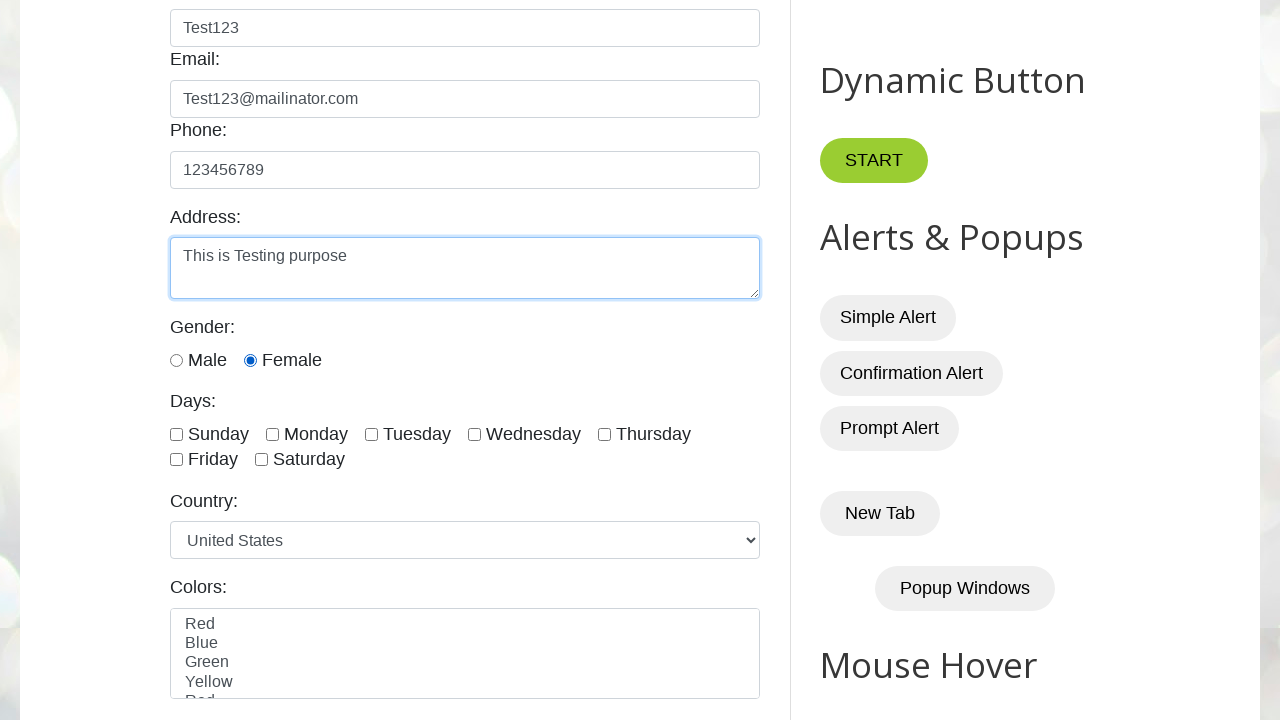

Checked Sunday checkbox at (176, 434) on xpath=//input[@class="form-check-input" and @id="sunday"]
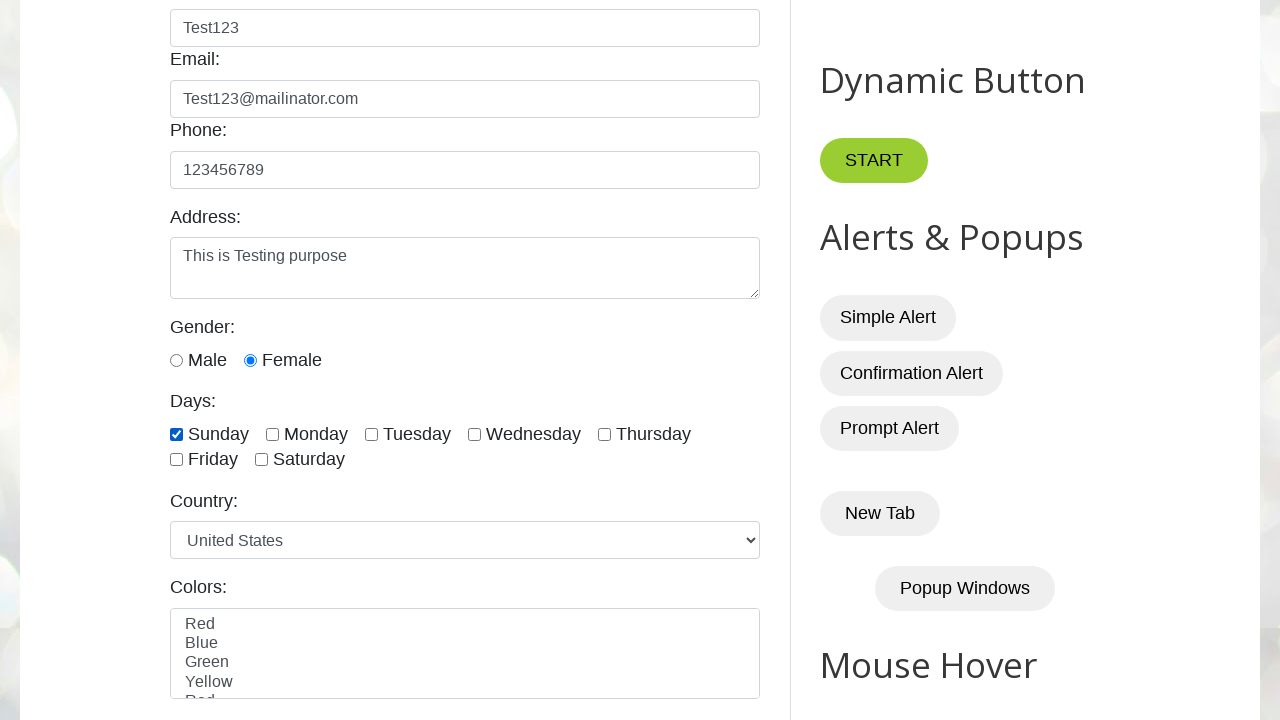

Checked Sunday checkbox on //input[@class="form-check-input" and @id="sunday"]
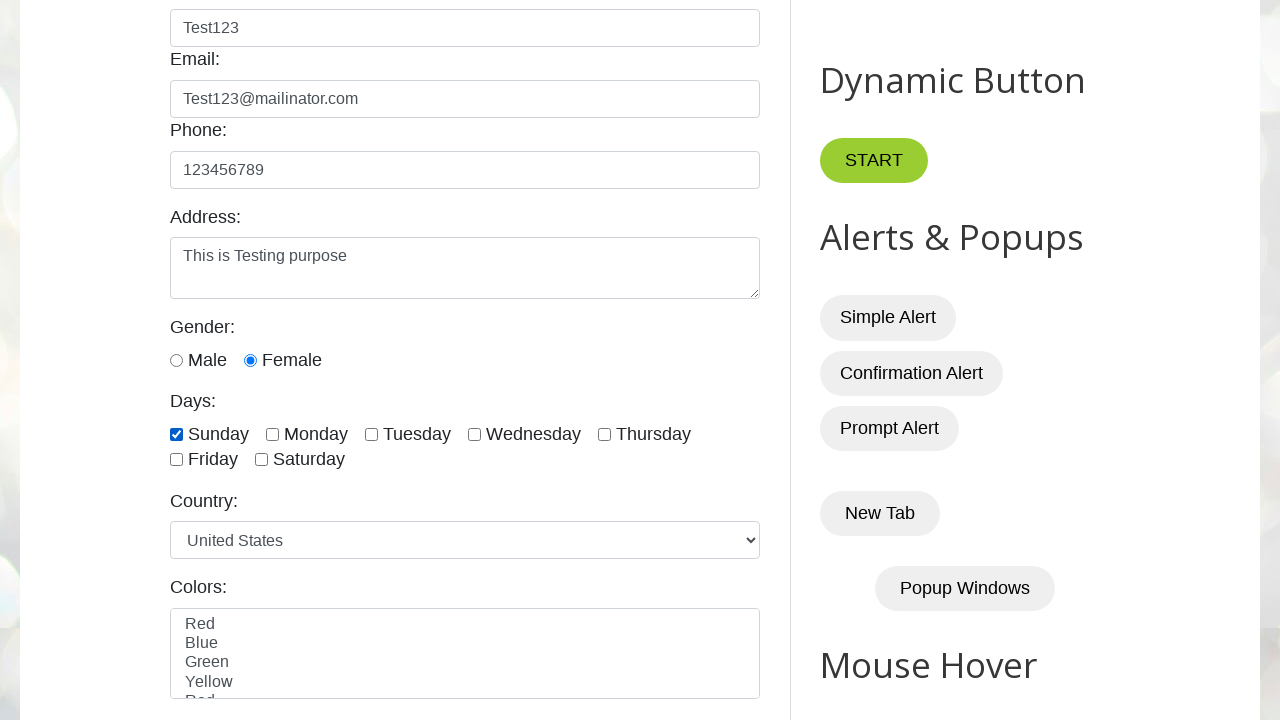

Checked Monday checkbox at (272, 434) on //input[@class="form-check-input" and @id="monday"]
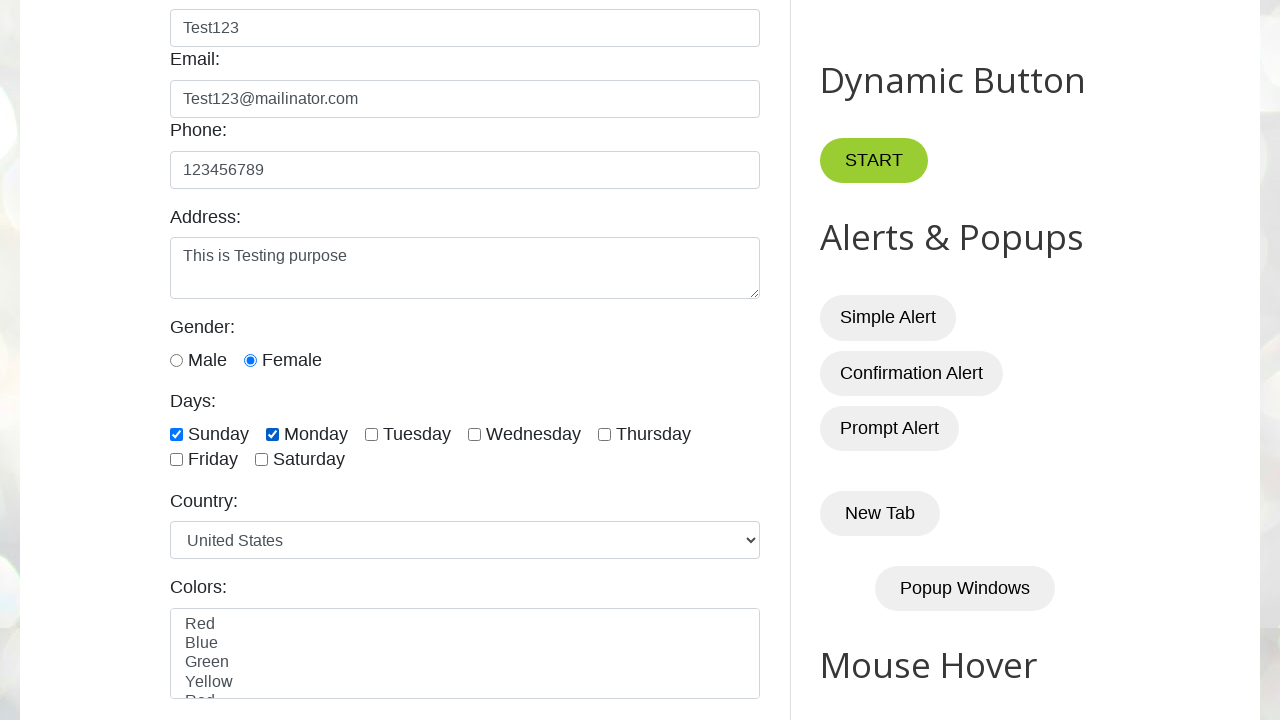

Checked Tuesday checkbox at (372, 434) on //input[@class="form-check-input" and @id="tuesday"]
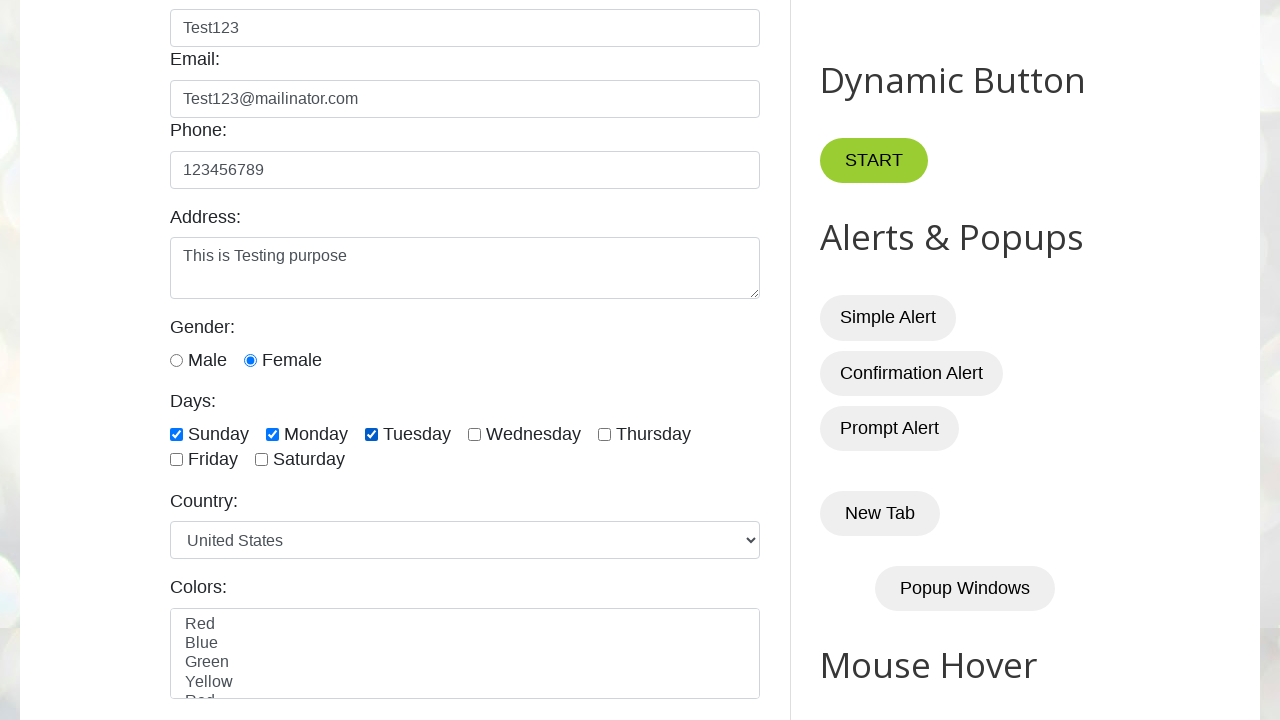

Checked Wednesday checkbox at (474, 434) on //input[@class="form-check-input" and @id="wednesday"]
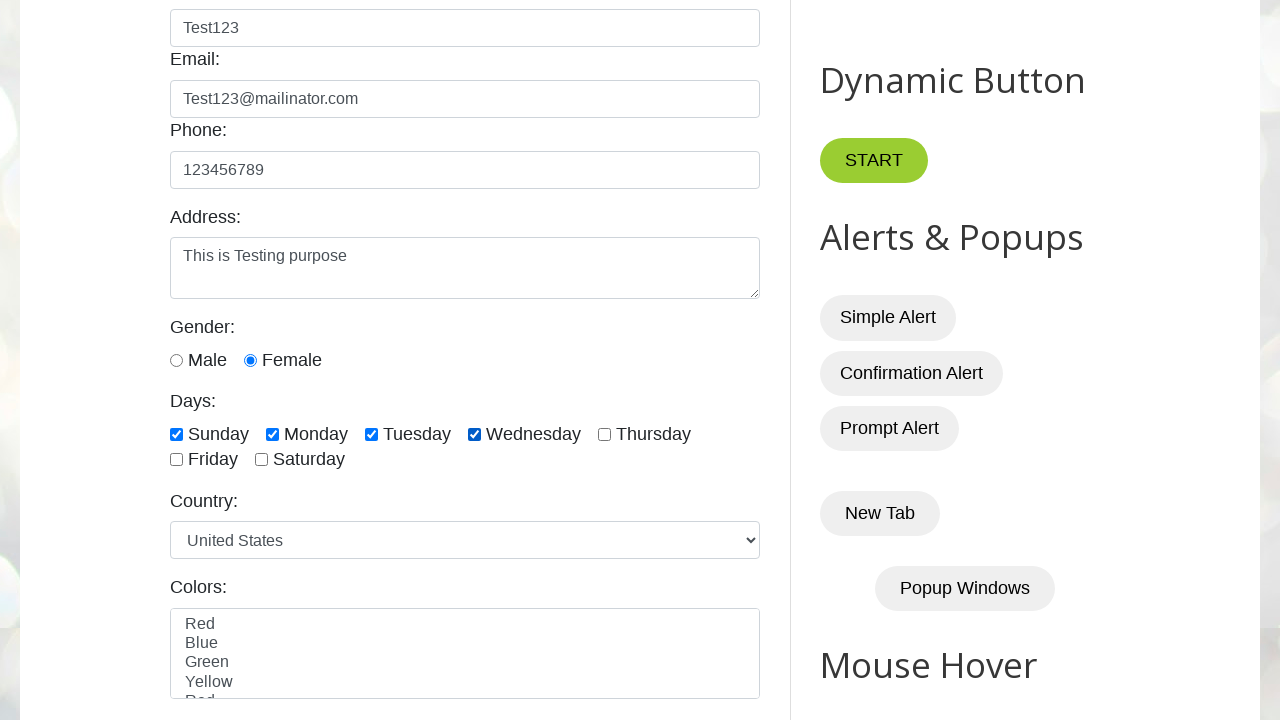

Checked Thursday checkbox at (604, 434) on //input[@class="form-check-input" and @id="thursday"]
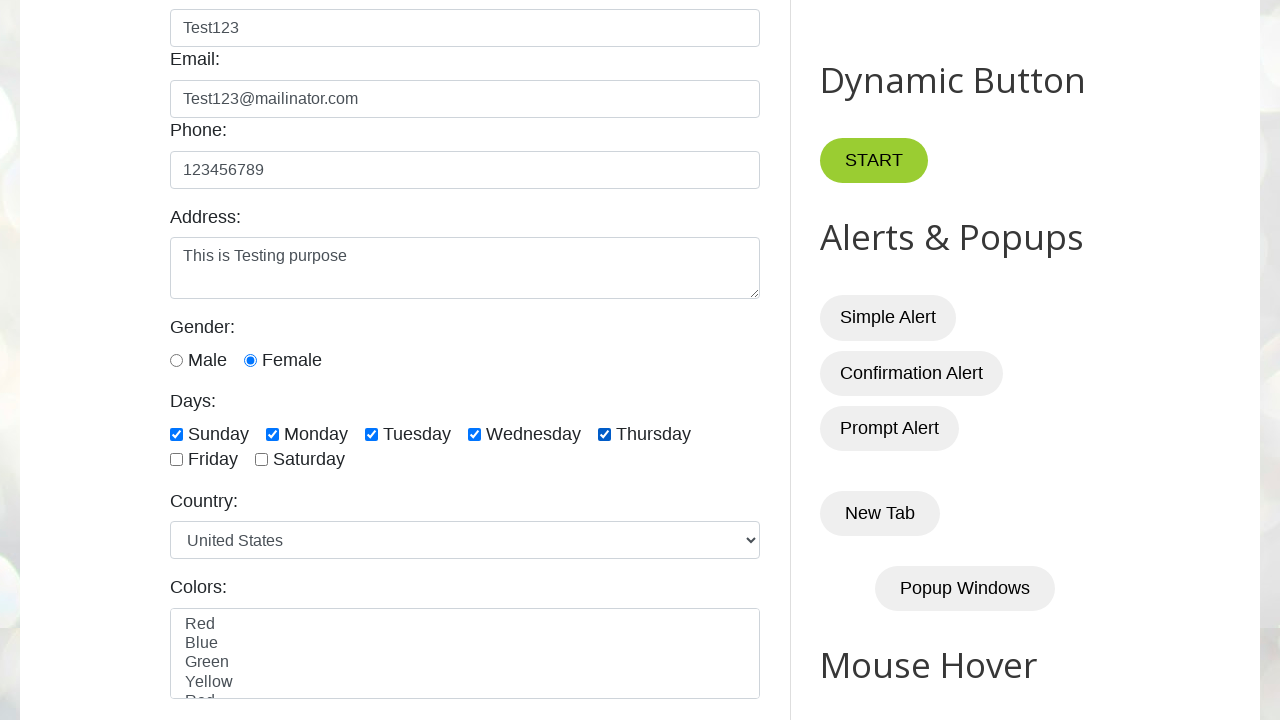

Checked Friday checkbox at (176, 460) on //input[@class="form-check-input" and @id="friday"]
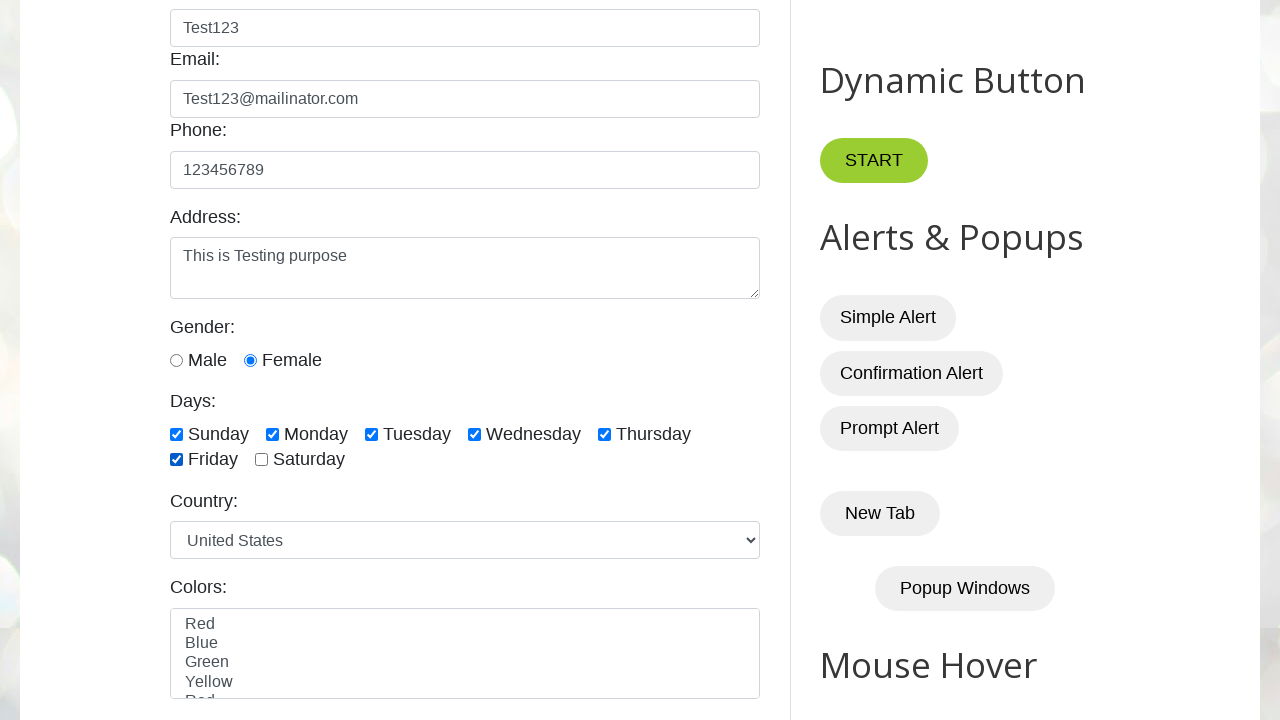

Checked Saturday checkbox at (262, 460) on //input[@class="form-check-input" and @id="saturday"]
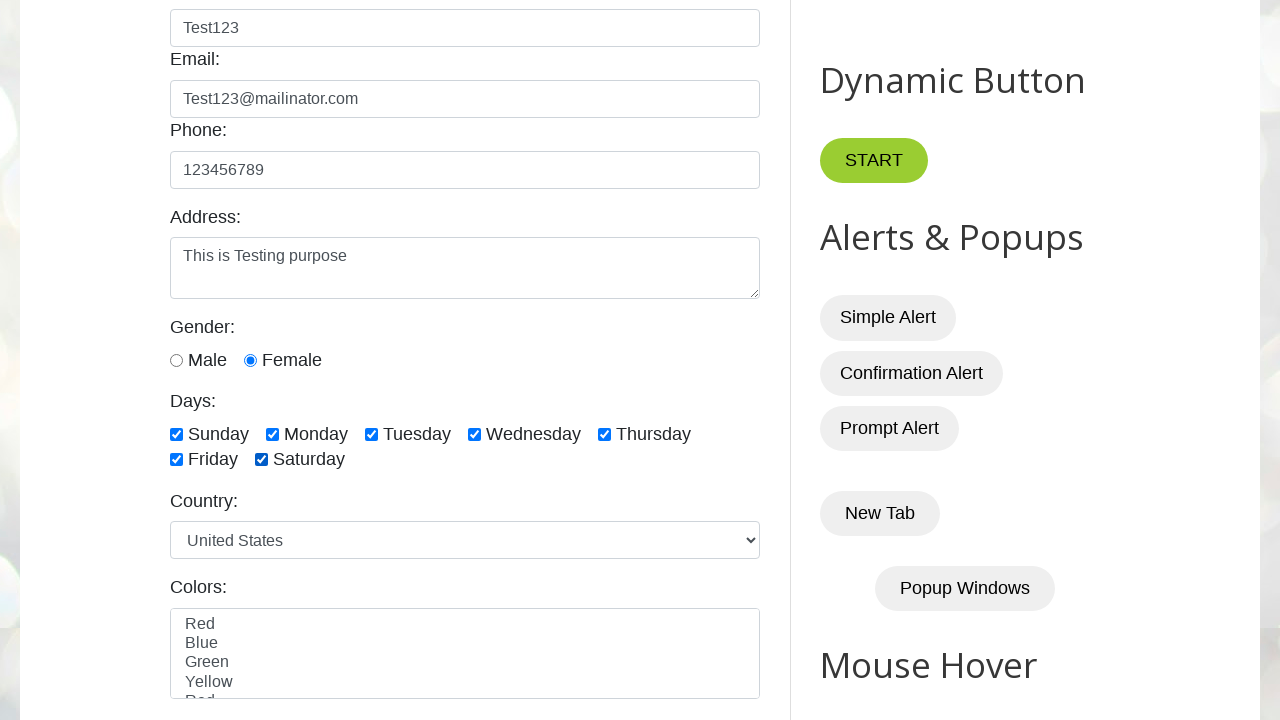

Unchecked Sunday checkbox at (176, 434) on //input[@class="form-check-input" and @id="sunday"]
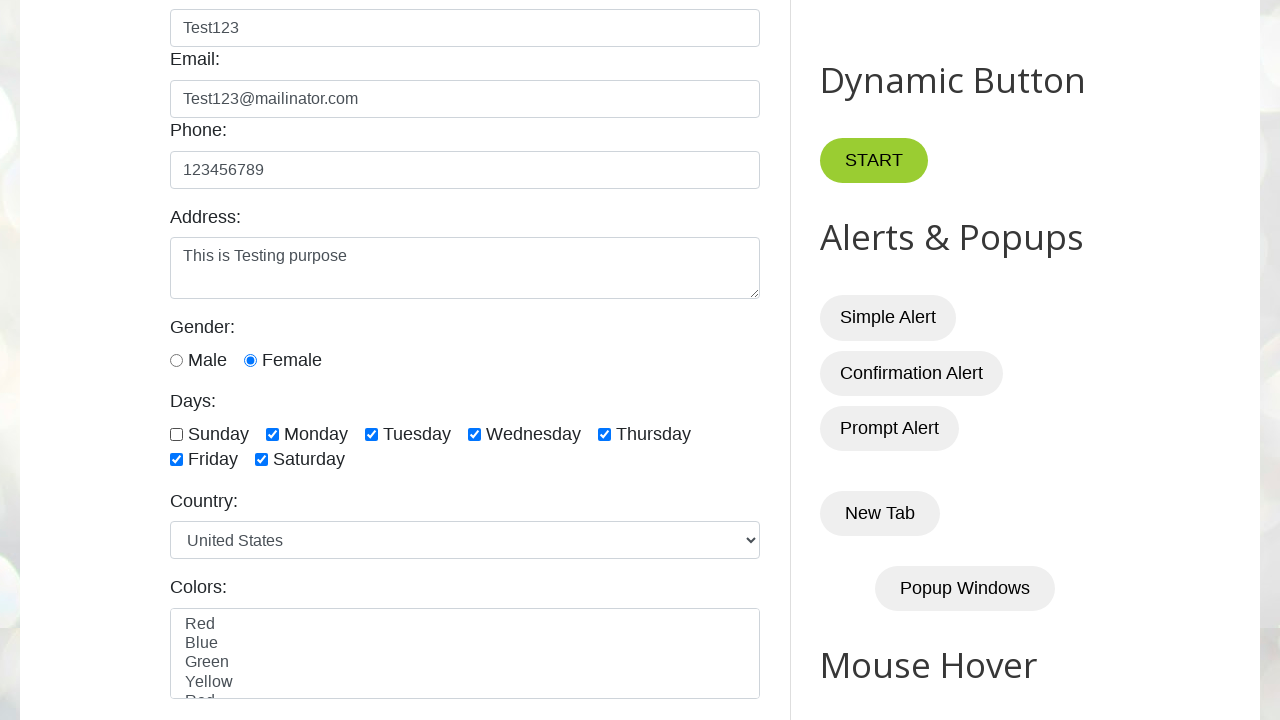

Unchecked Monday checkbox at (272, 434) on //input[@class="form-check-input" and @id="monday"]
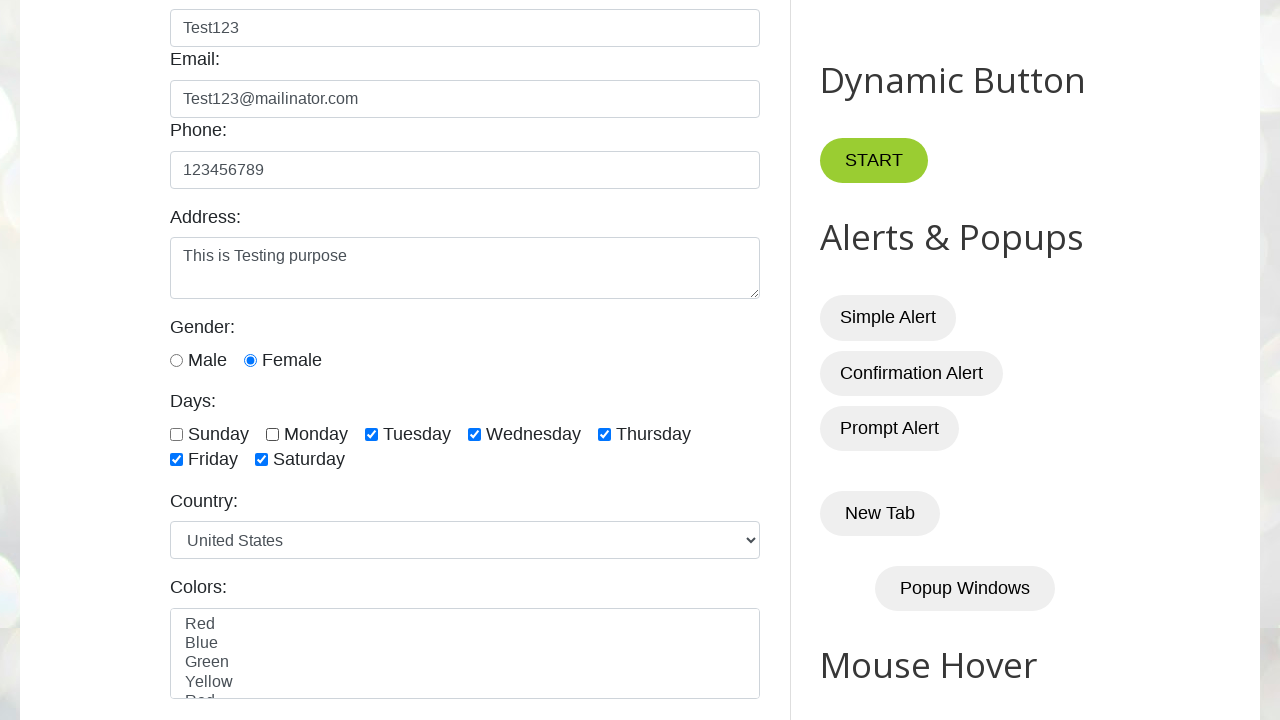

Unchecked Tuesday checkbox at (372, 434) on //input[@class="form-check-input" and @id="tuesday"]
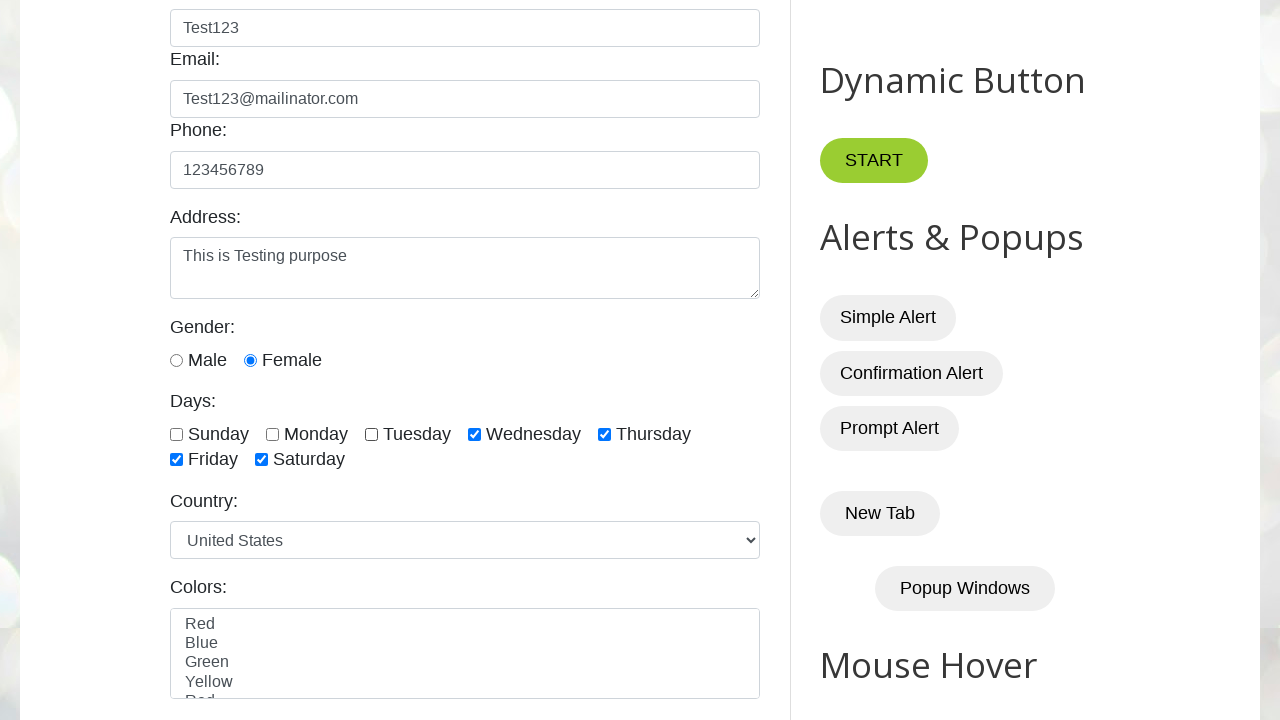

Unchecked Wednesday checkbox at (474, 434) on //input[@class="form-check-input" and @id="wednesday"]
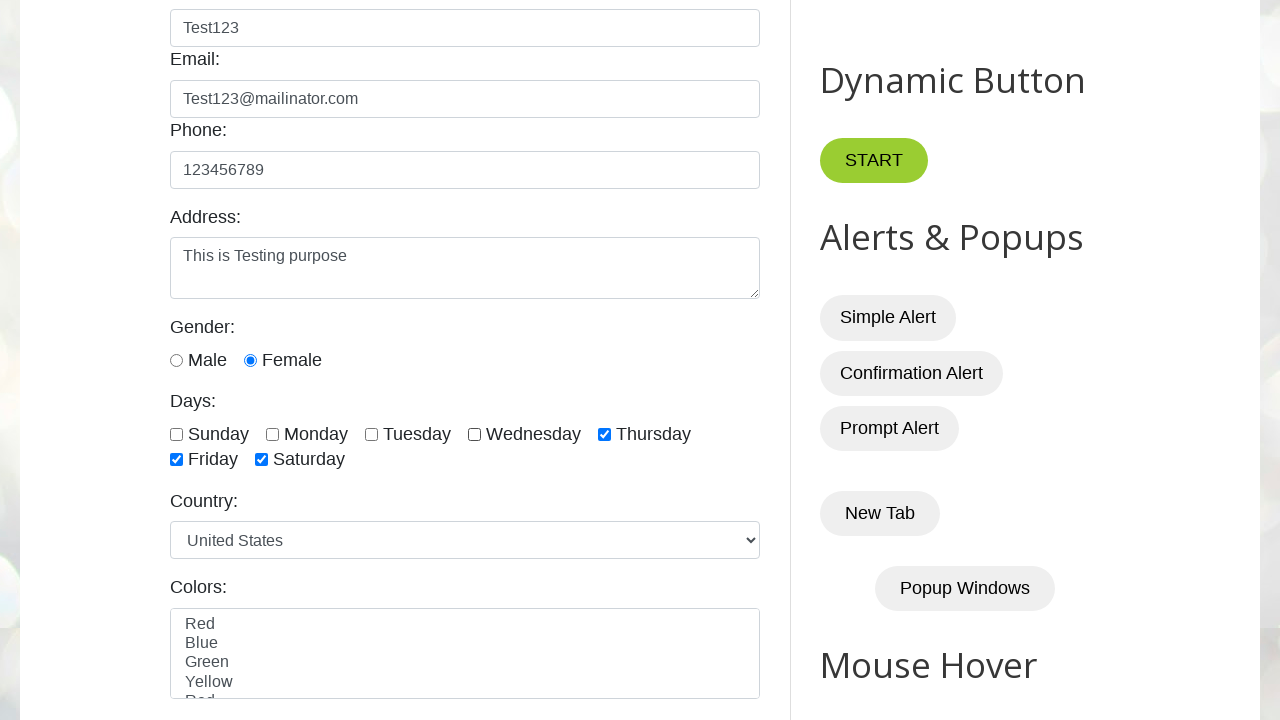

Unchecked Thursday checkbox at (604, 434) on //input[@class="form-check-input" and @id="thursday"]
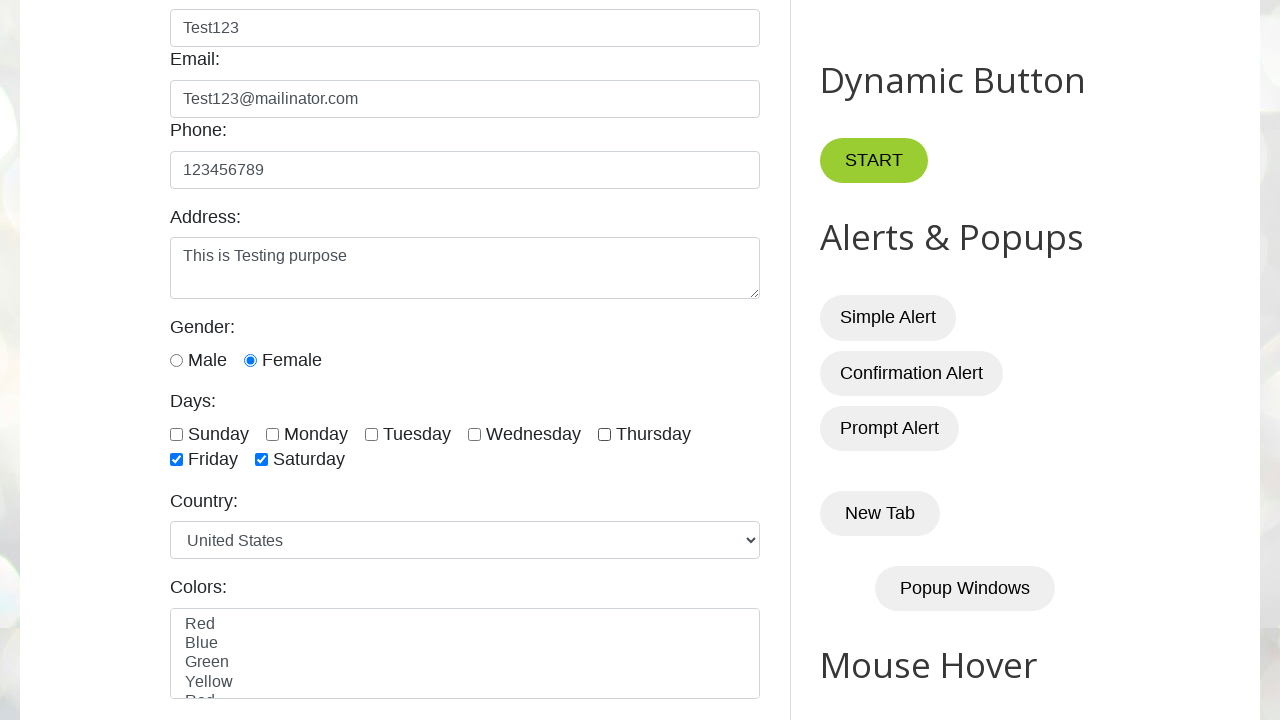

Unchecked Friday checkbox at (176, 460) on //input[@class="form-check-input" and @id="friday"]
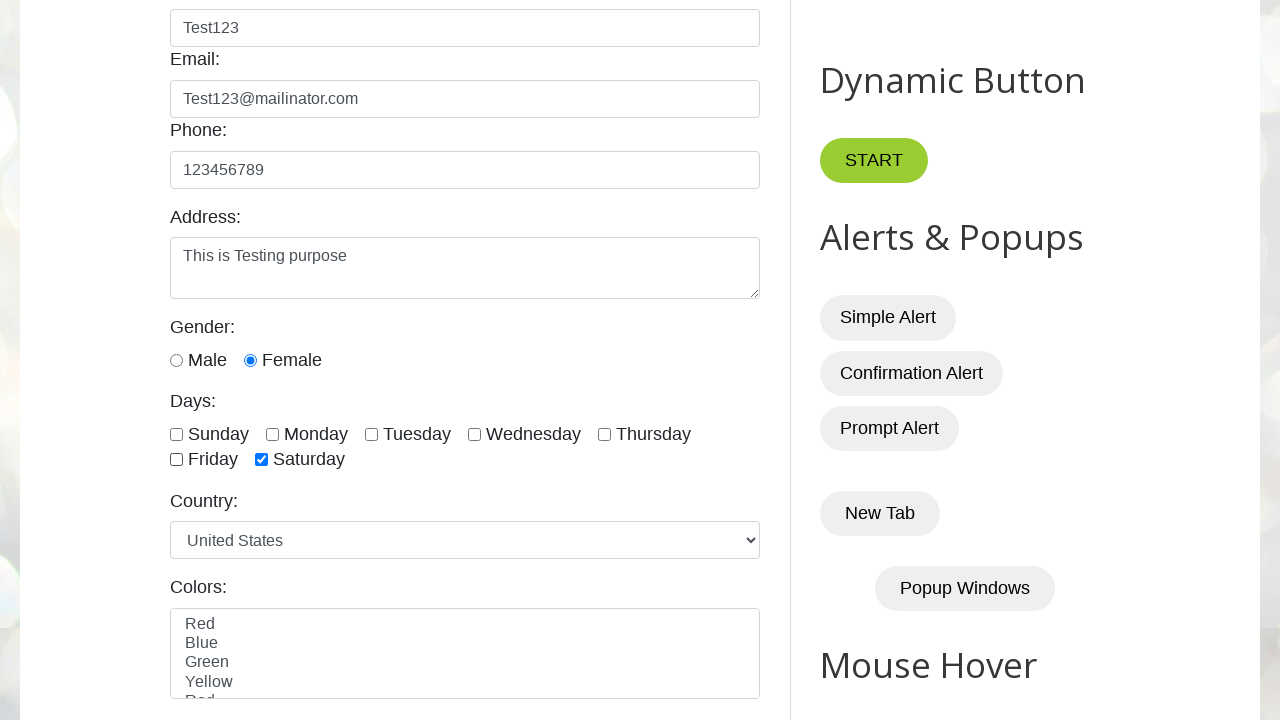

Unchecked Saturday checkbox at (262, 460) on //input[@class="form-check-input" and @id="saturday"]
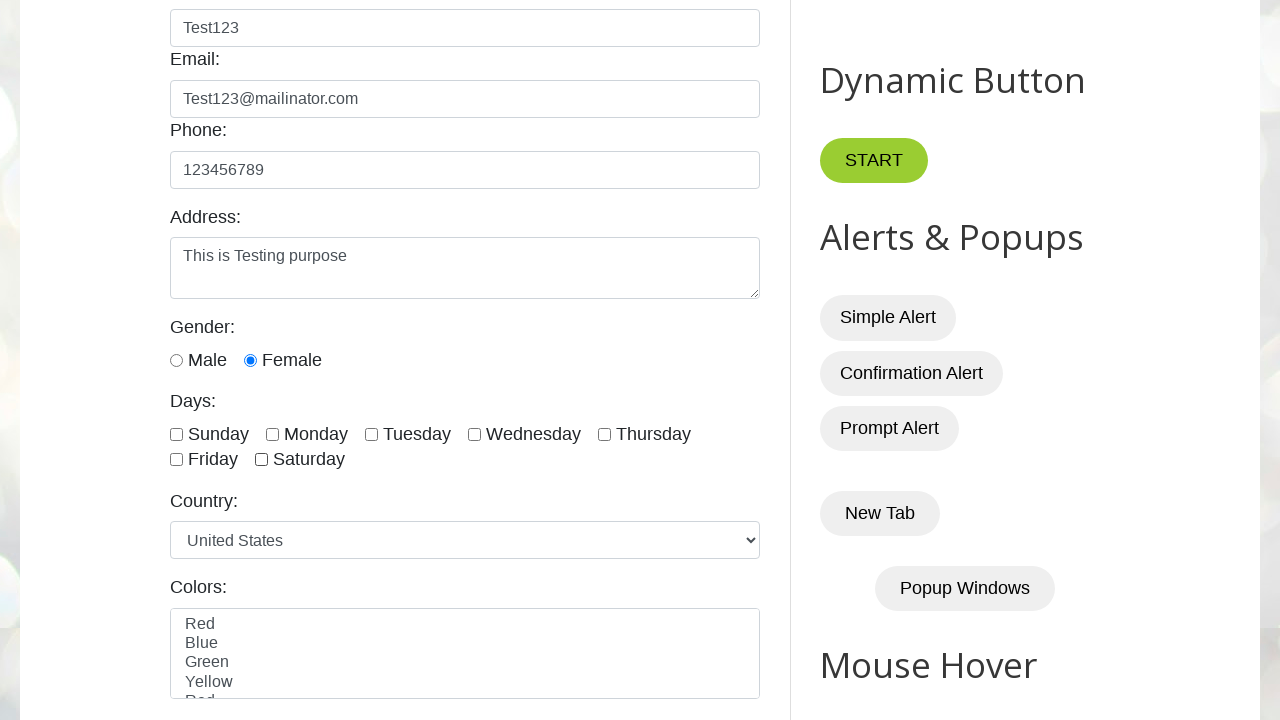

Clicked on Country dropdown at (465, 540) on xpath=//select[@id="country"]
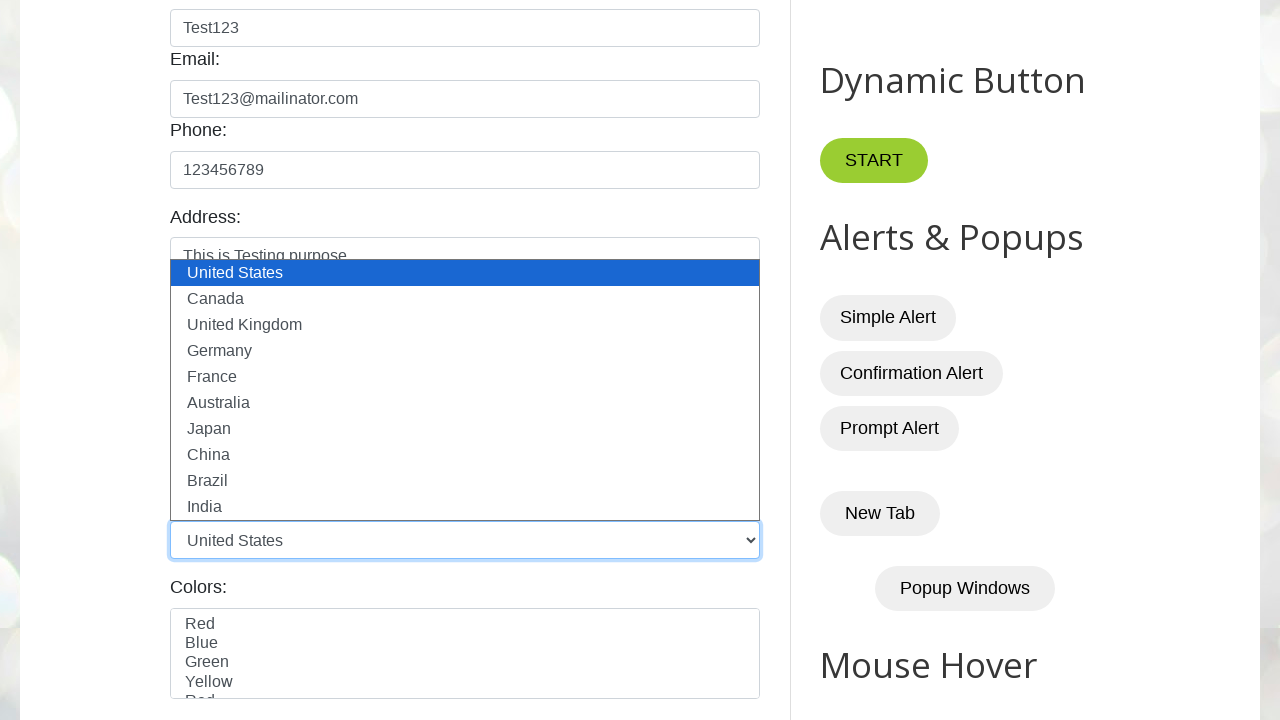

Selected France from Country dropdown on #country
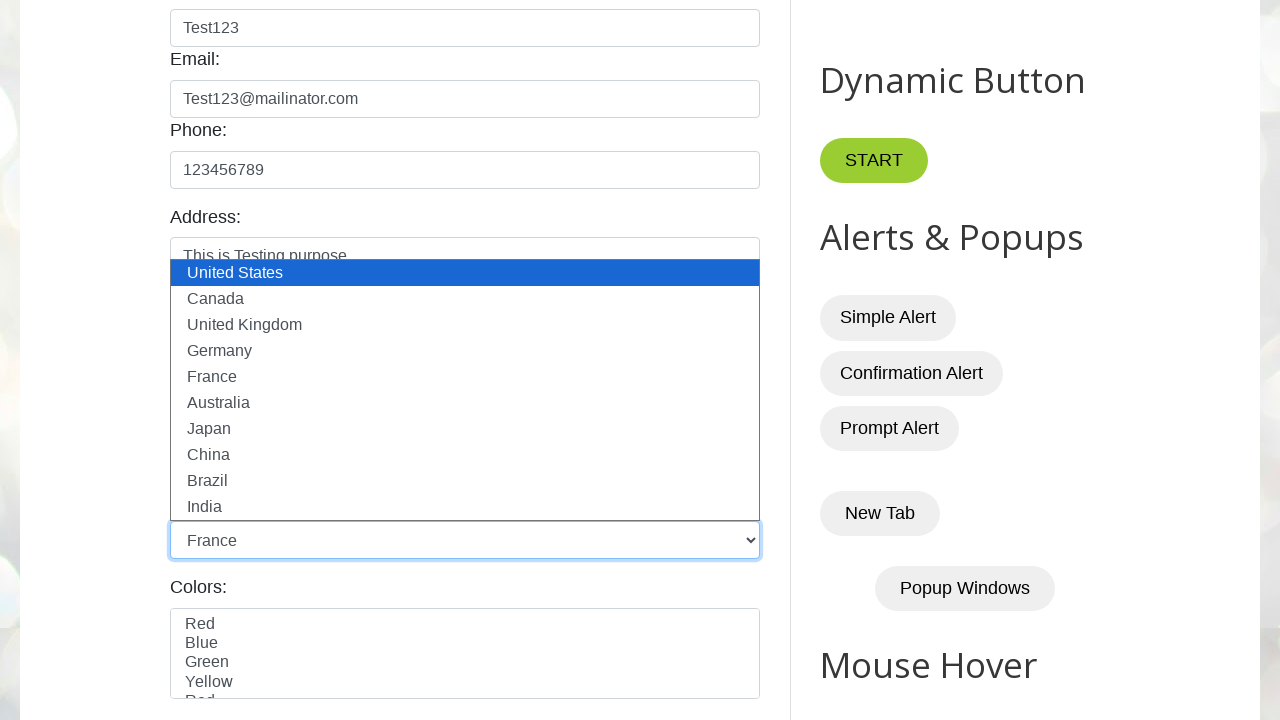

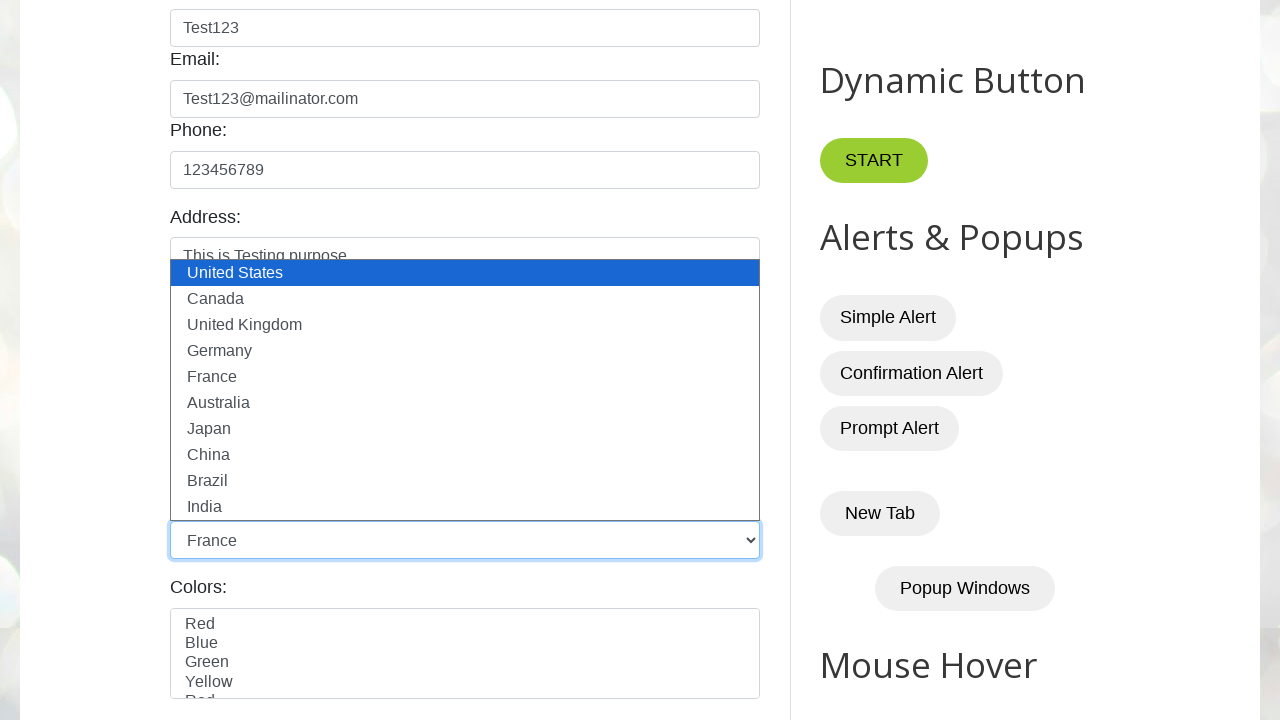